Tests right-click context menu by opening it, hovering over quit option, clicking it and accepting the alert

Starting URL: http://swisnl.github.io/jQuery-contextMenu/demo.html

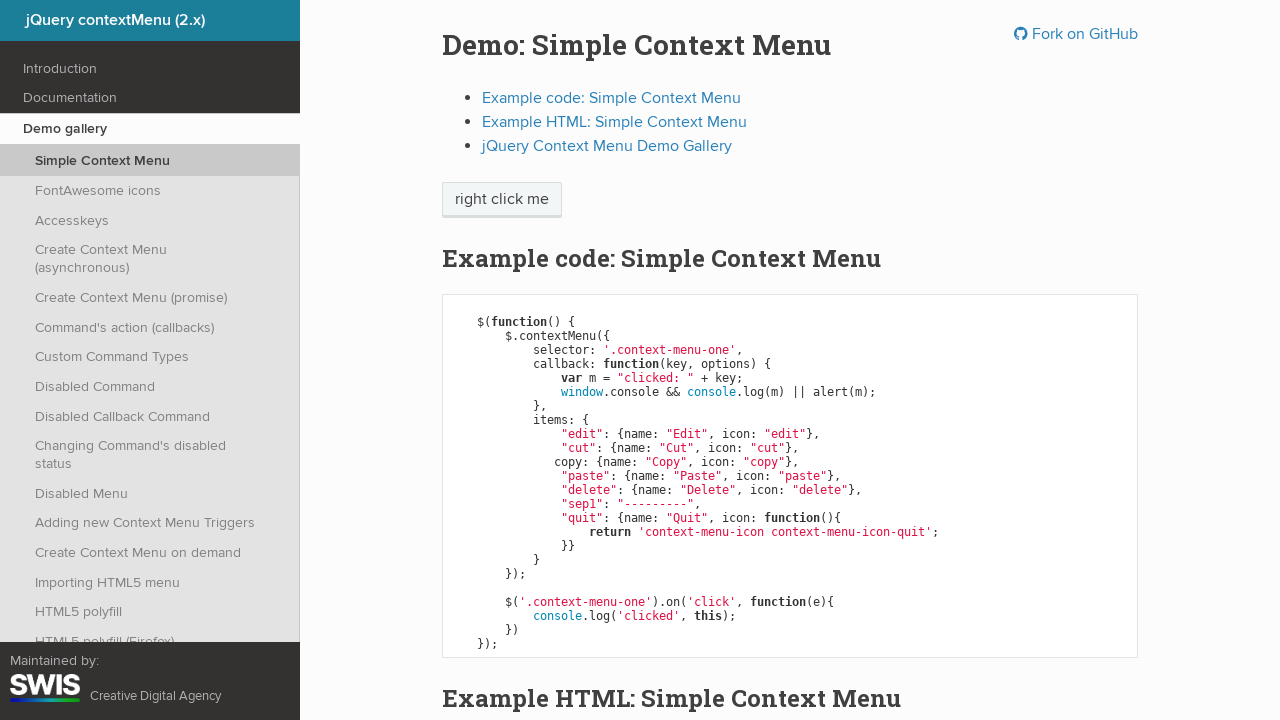

Right-clicked on 'right click me' element to open context menu at (502, 200) on span:has-text('right click me')
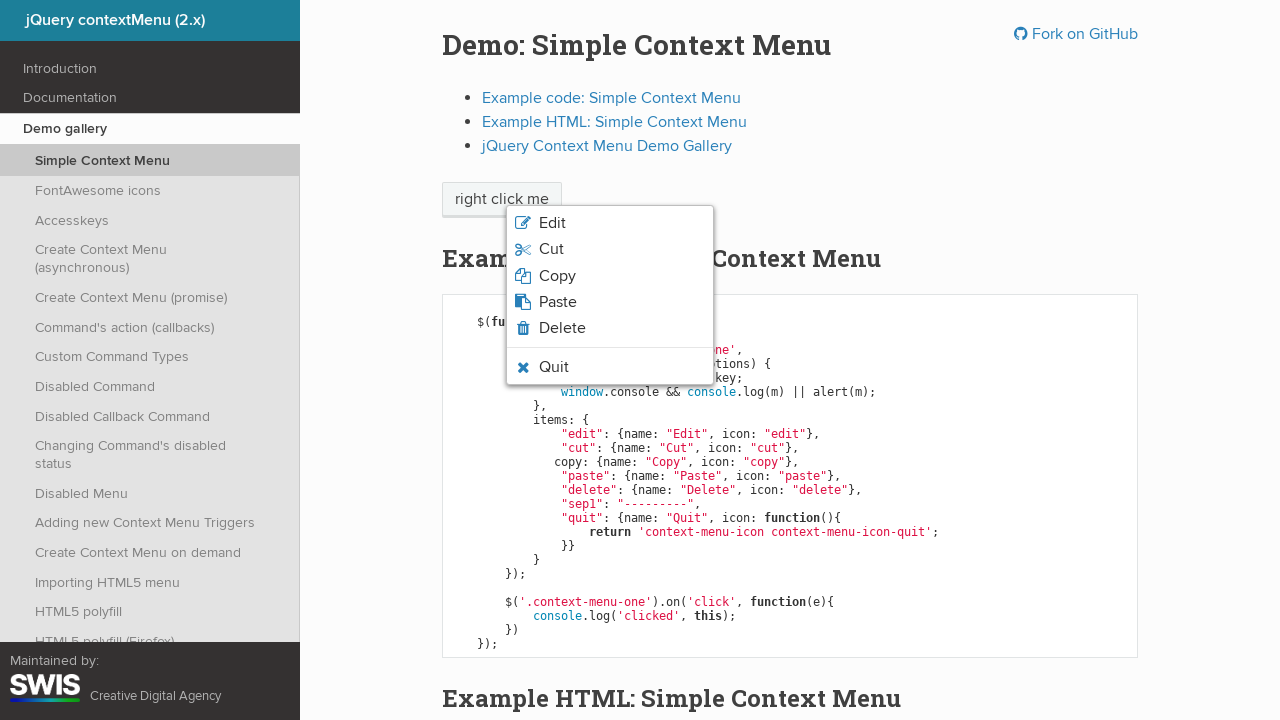

Hovered over quit option in context menu at (610, 367) on .context-menu-icon-quit
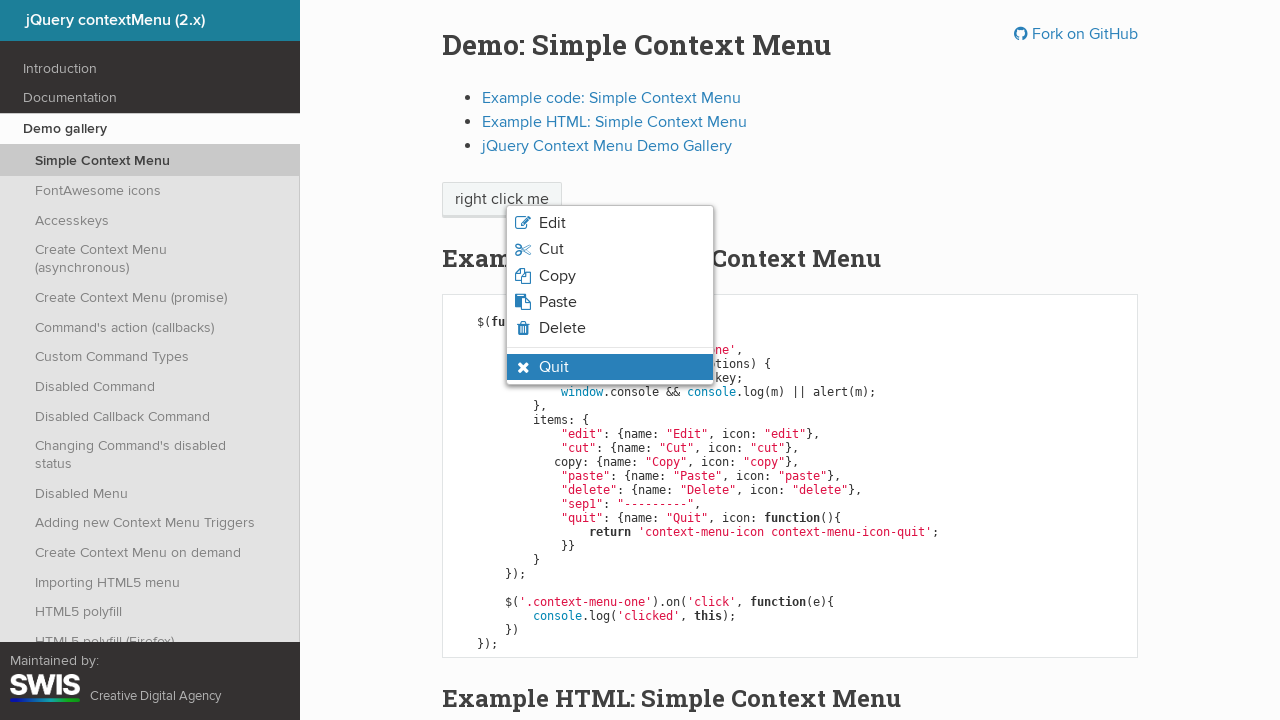

Verified quit option is visible and hovered
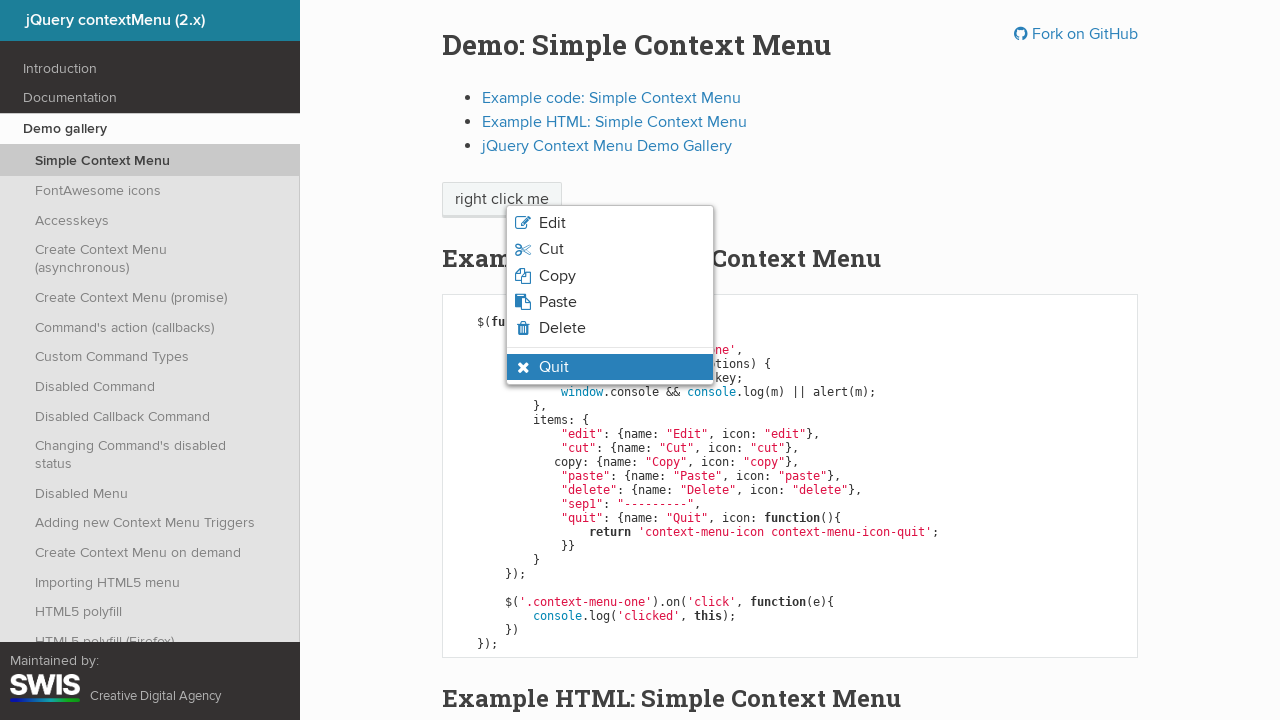

Clicked on quit option in context menu at (610, 367) on .context-menu-icon-quit
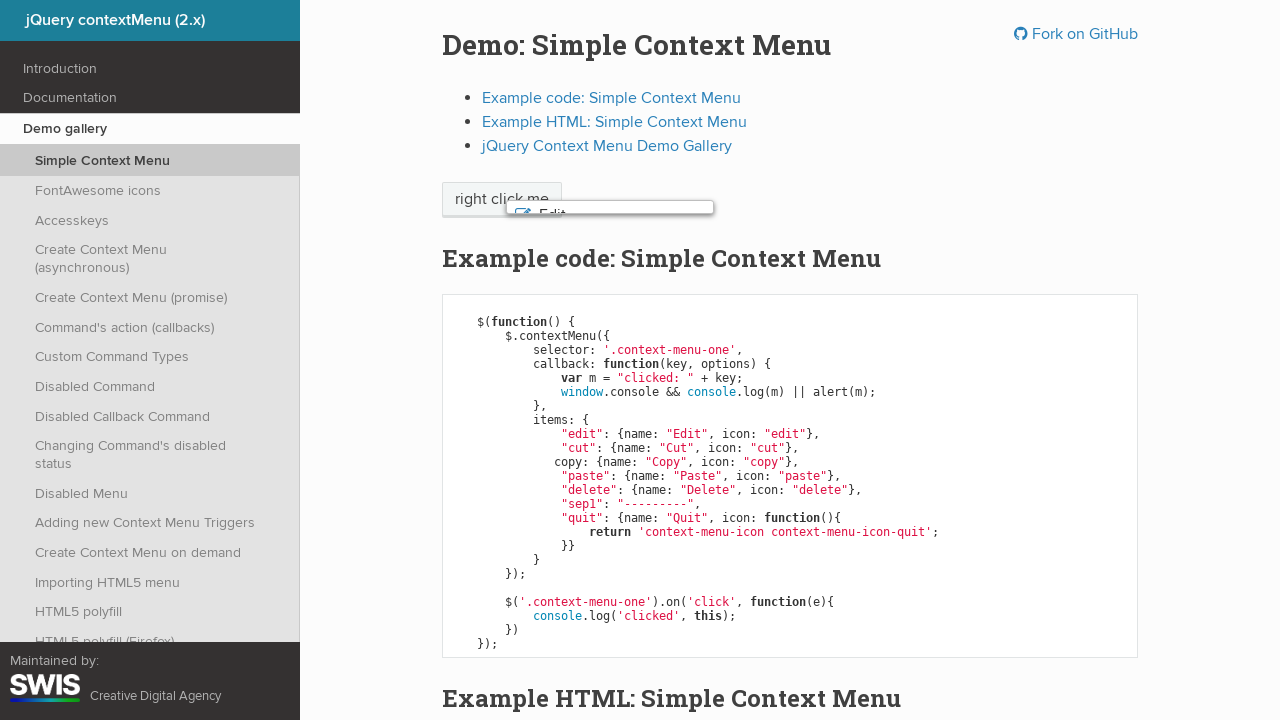

Accepted the alert dialog
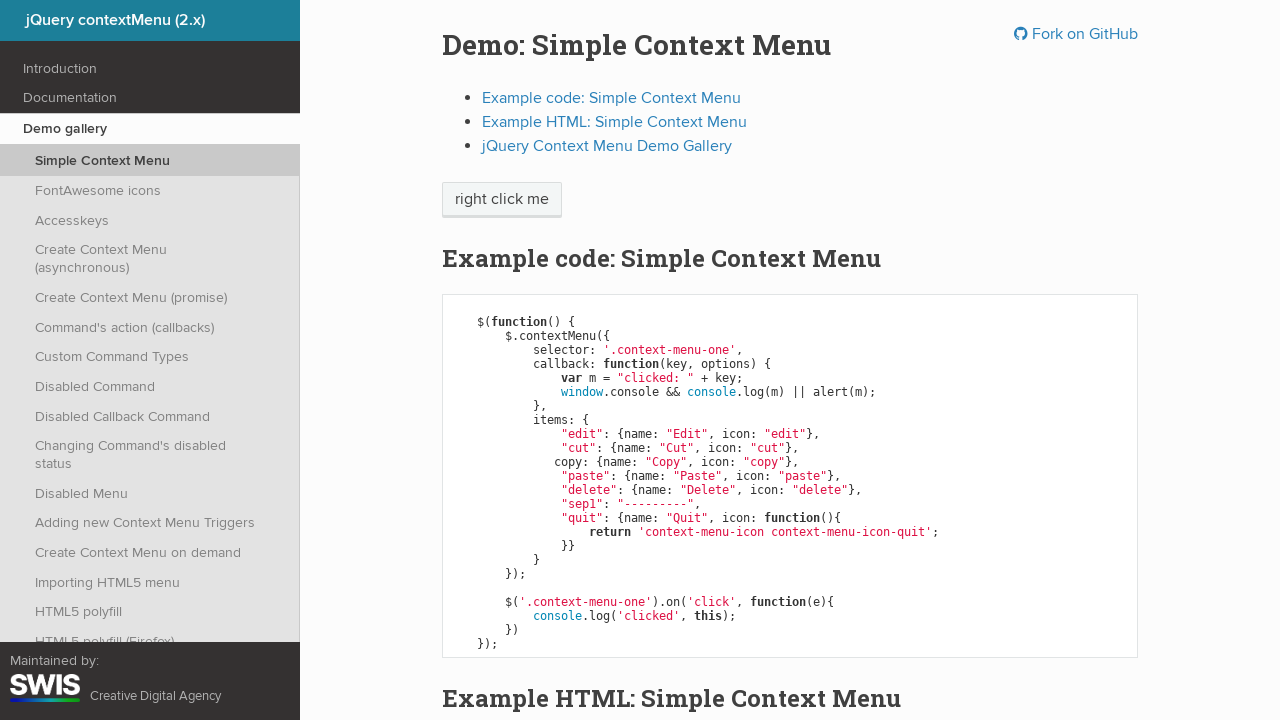

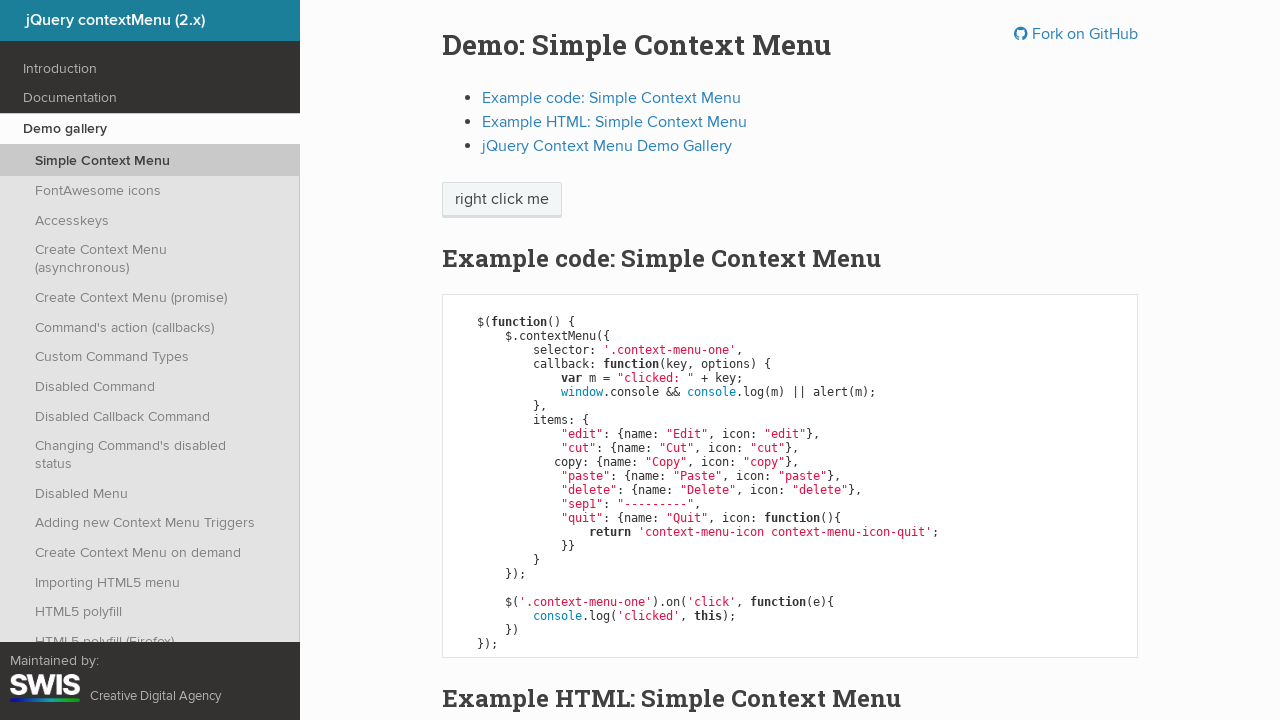